Fills out the DemoQA practice form with user information including name, email, gender, mobile number, date of birth, subject, and address.

Starting URL: https://demoqa.com/automation-practice-form

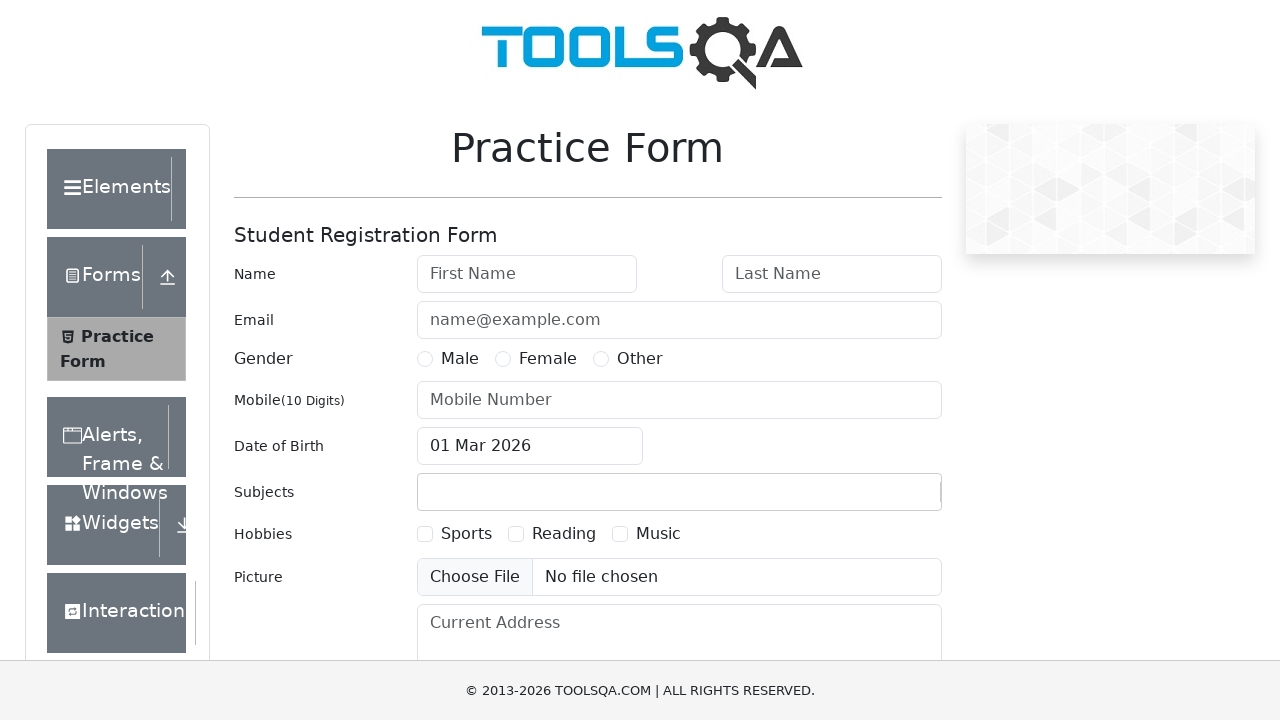

Filled first name field with 'Michael' on #firstName
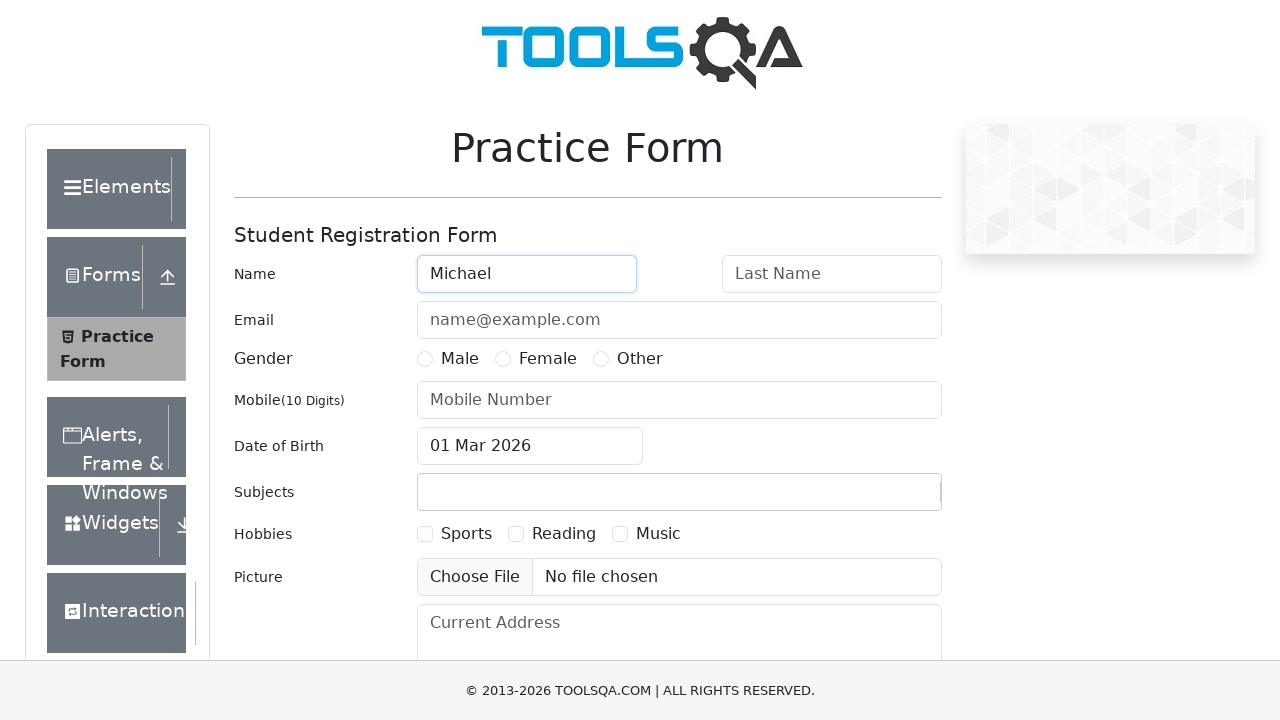

Filled last name field with 'Johnson' on #lastName
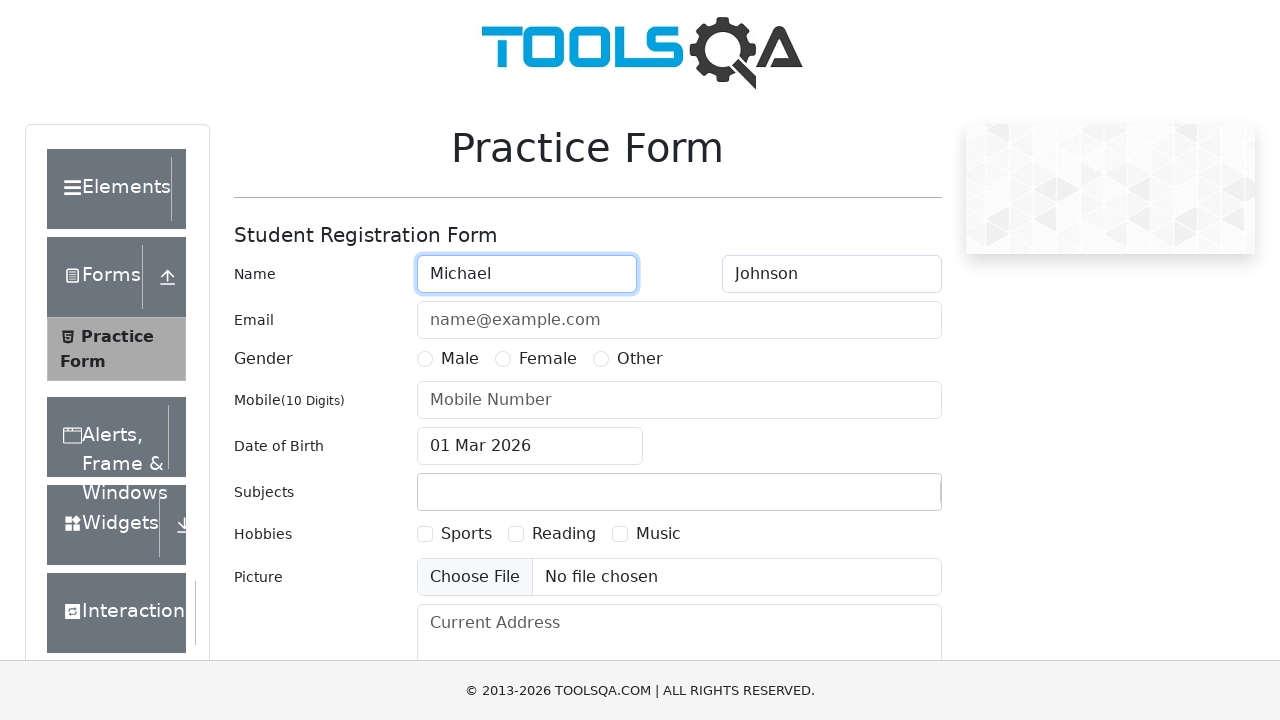

Filled email field with 'michael.johnson@testmail.com' on #userEmail
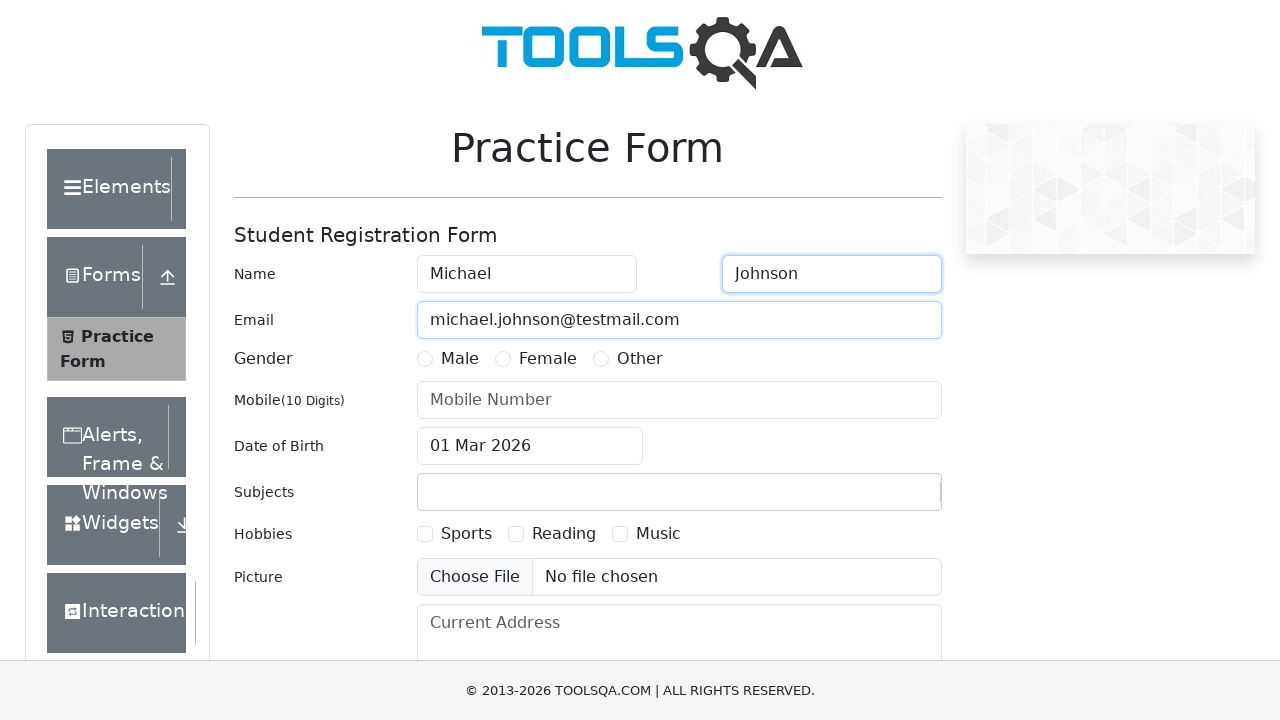

Selected Male gender radio button at (460, 359) on label[for='gender-radio-1']
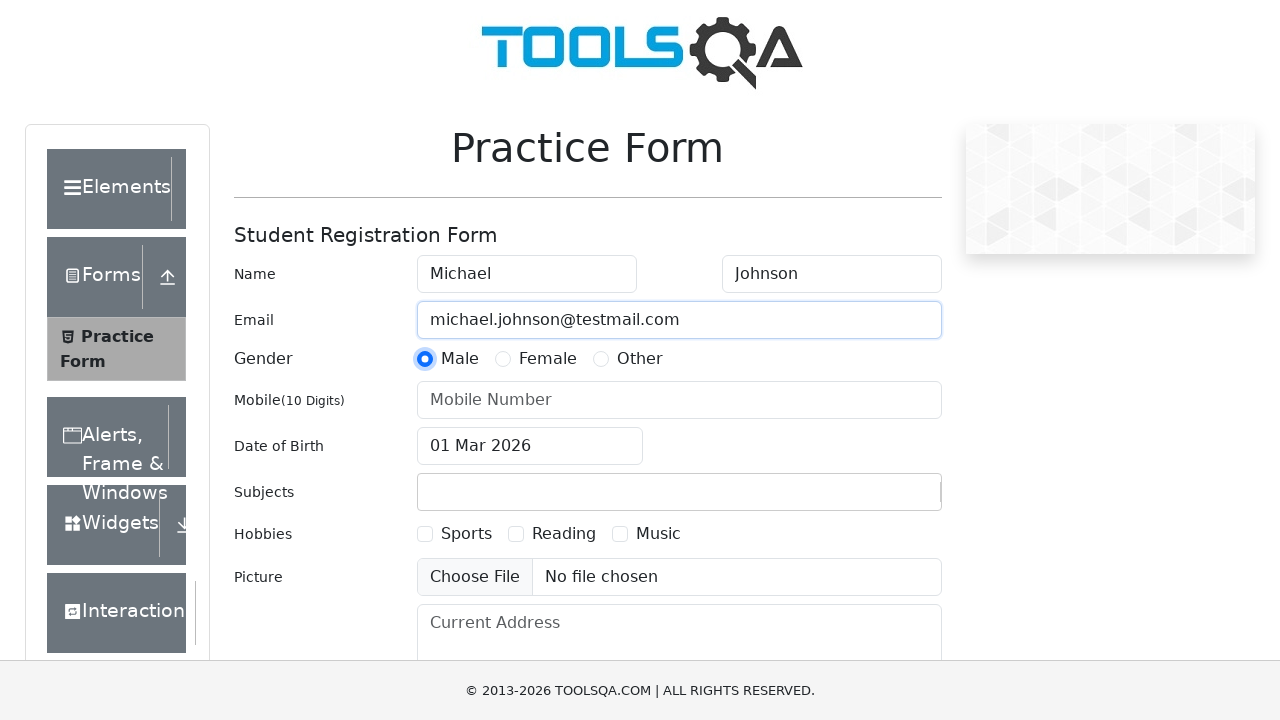

Filled mobile number field with '5551234567' on #userNumber
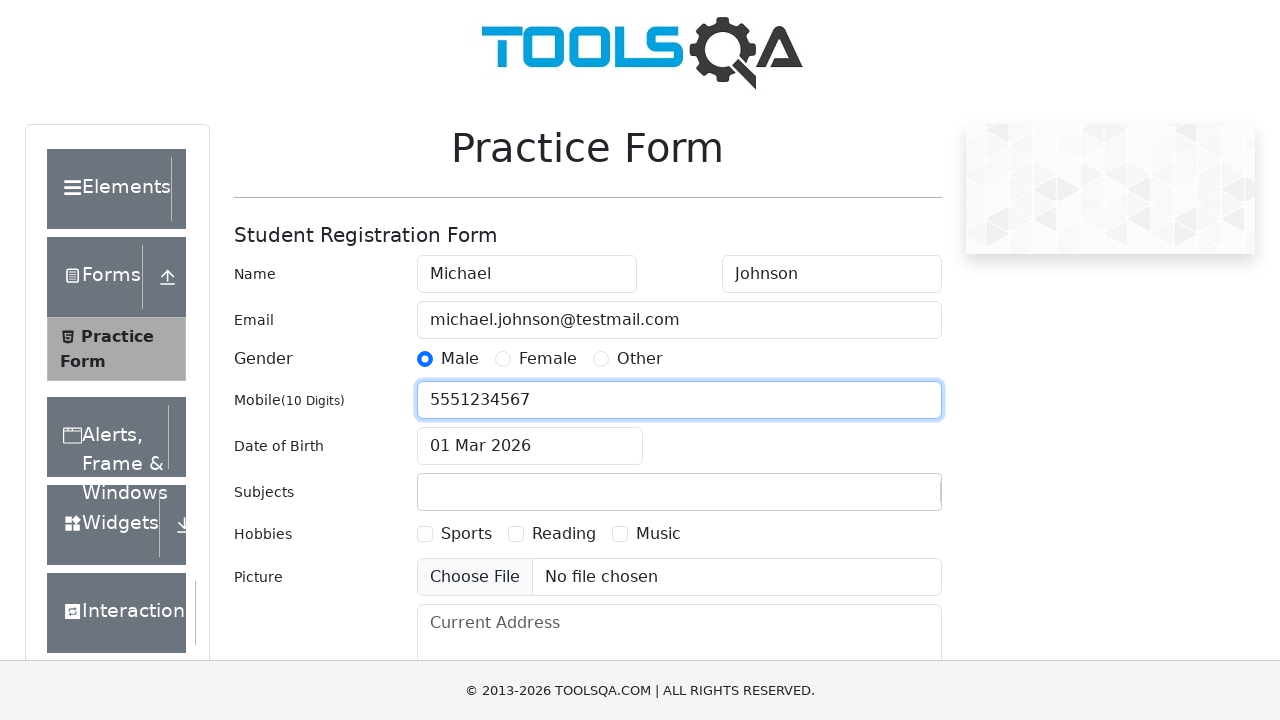

Clicked date of birth input to open calendar at (530, 446) on #dateOfBirthInput
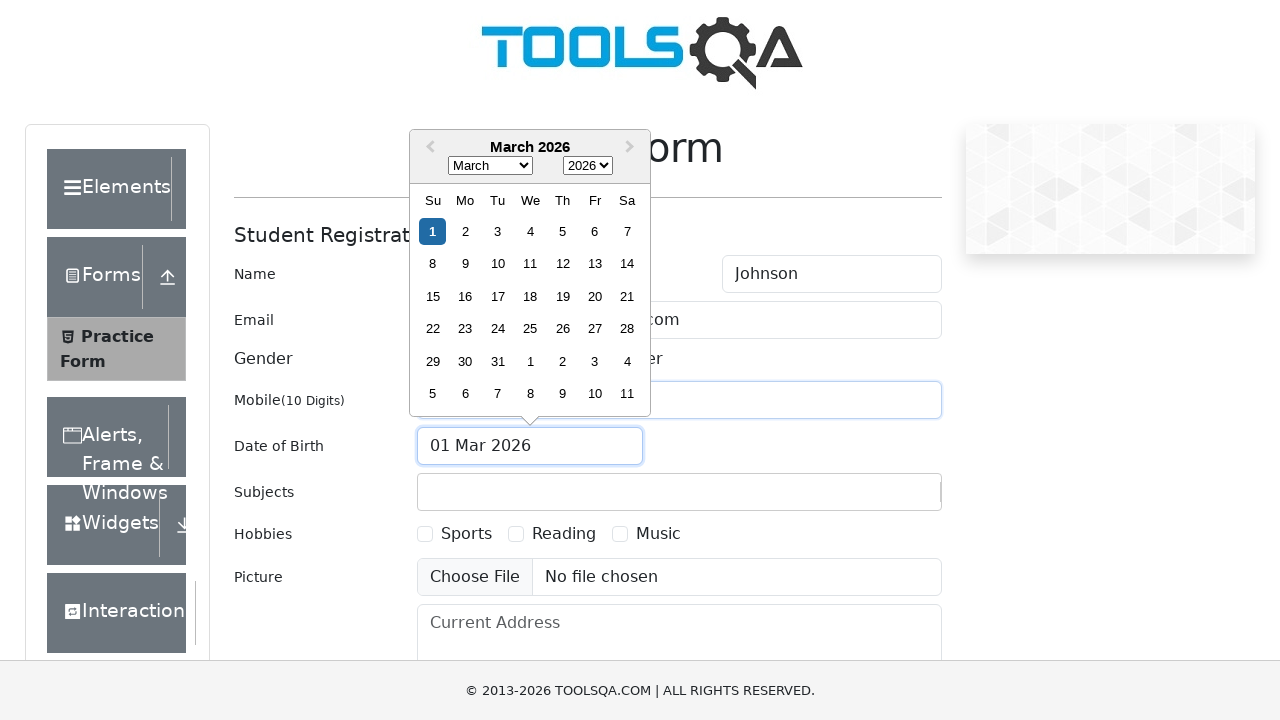

Selected June (month 5) from date picker on .react-datepicker__month-select
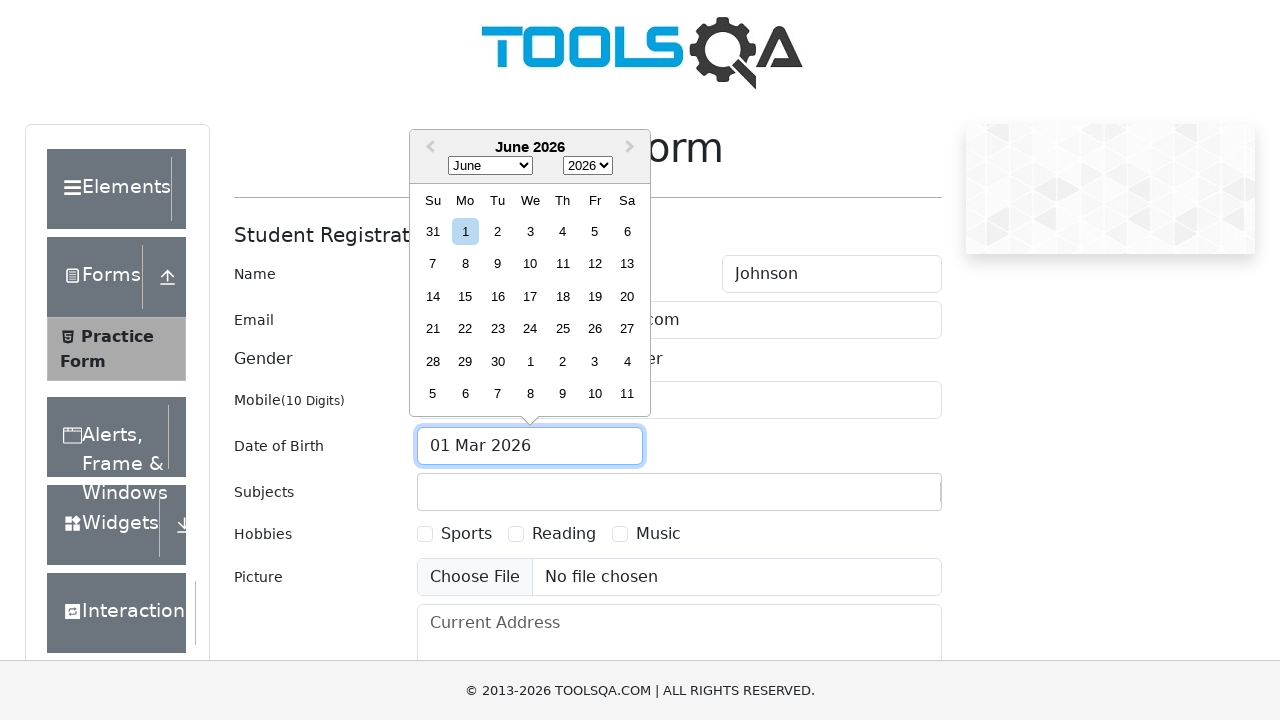

Selected year 1995 from date picker on .react-datepicker__year-select
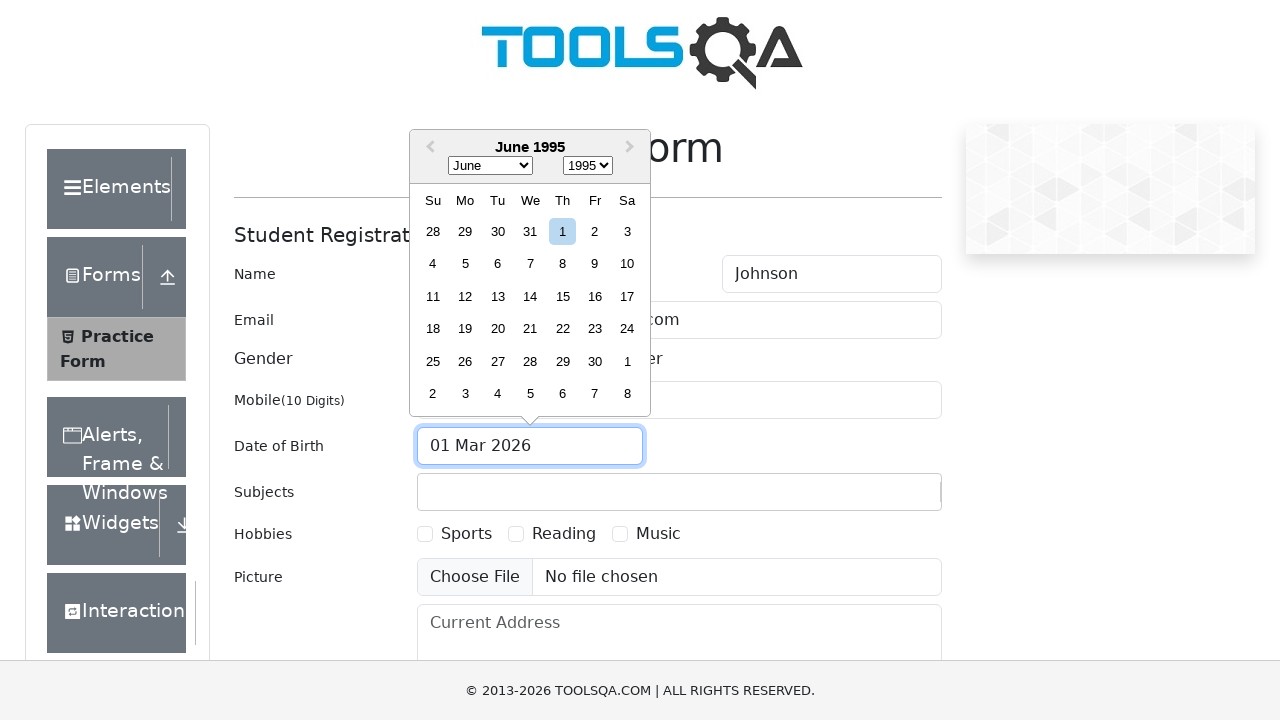

Selected day 15 from calendar at (562, 296) on .react-datepicker__day--015:not(.react-datepicker__day--outside-month)
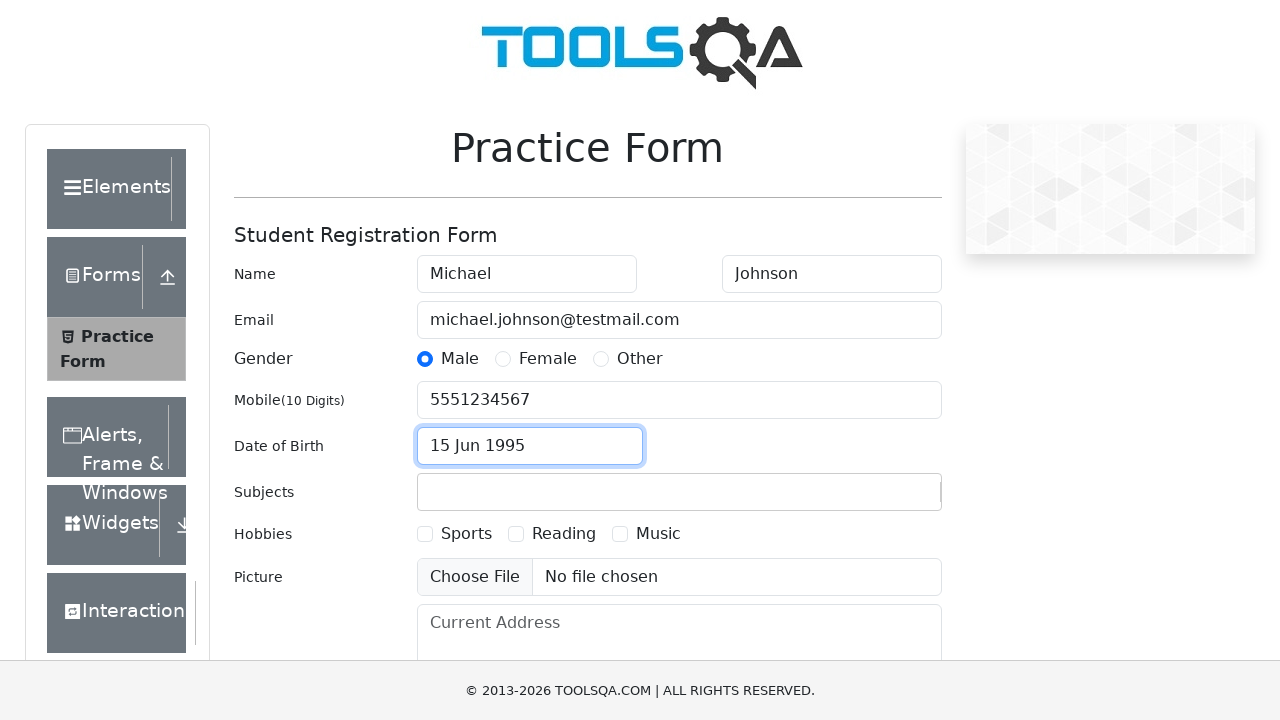

Clicked subjects input field at (430, 492) on #subjectsInput
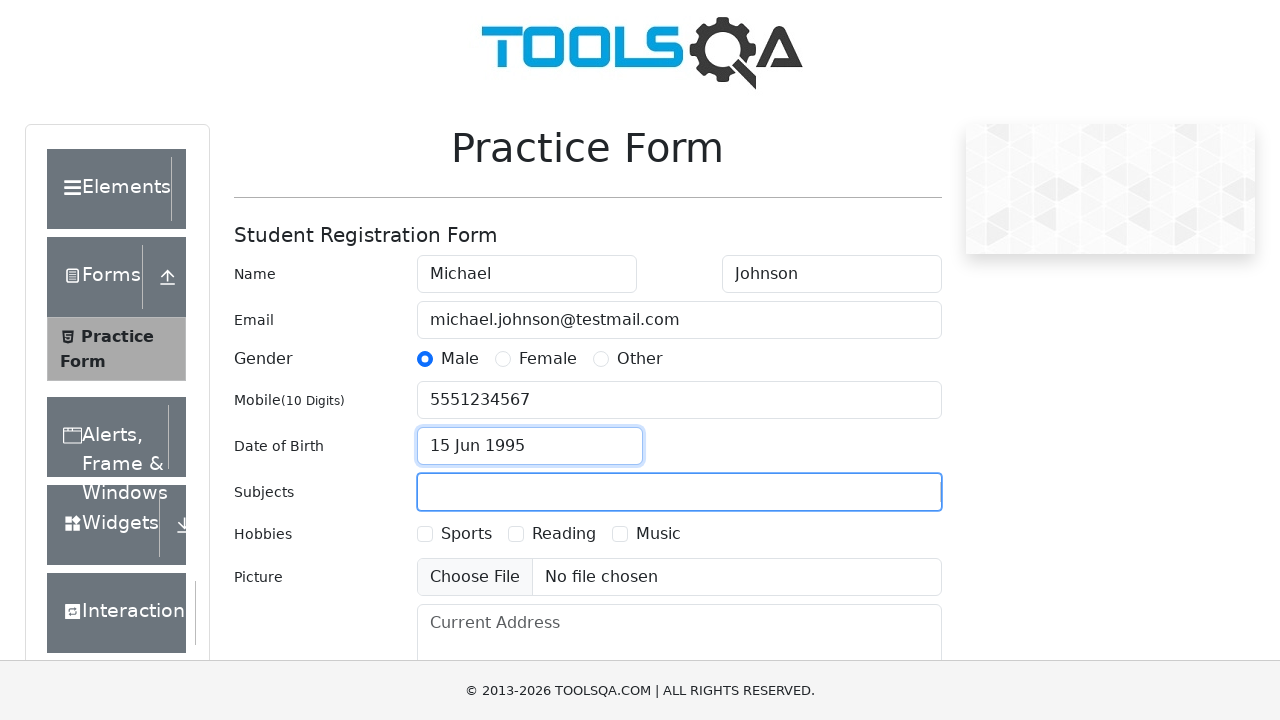

Filled subjects field with 'Computer Science' on #subjectsInput
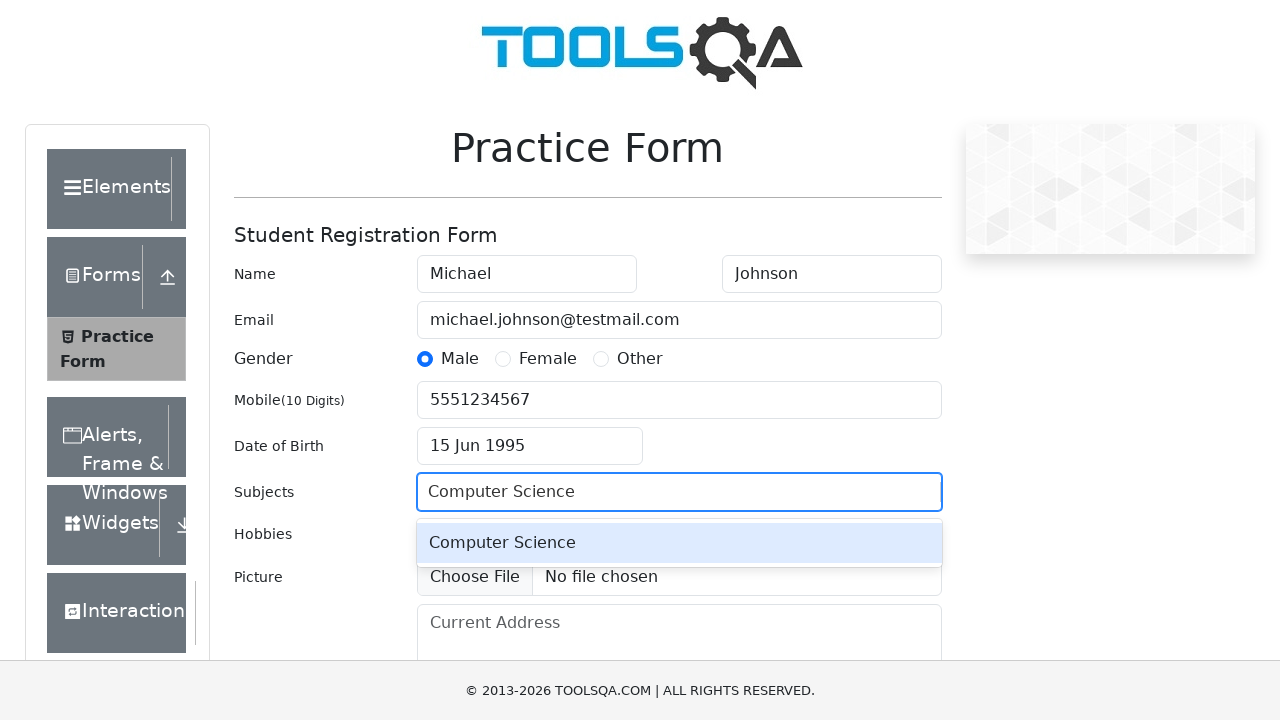

Pressed Enter to confirm subject selection
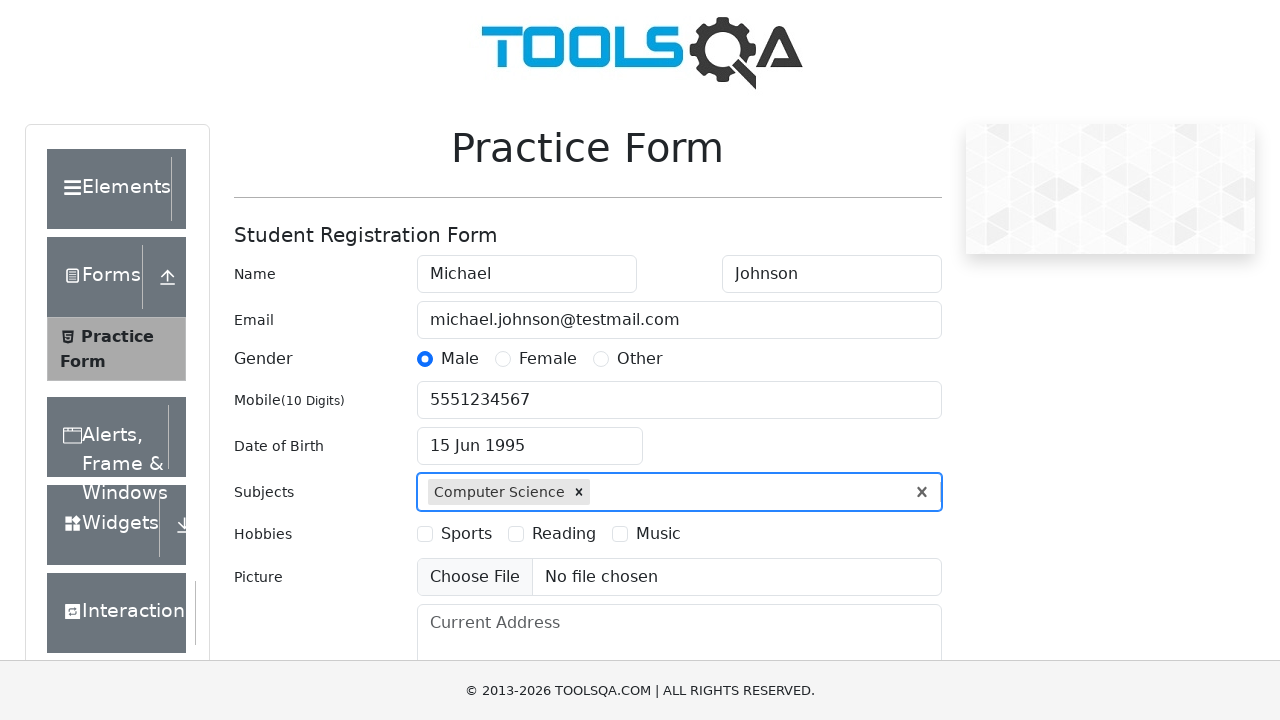

Filled current address field with '123 Test Street, Apartment 4B, New York, NY 10001' on #currentAddress
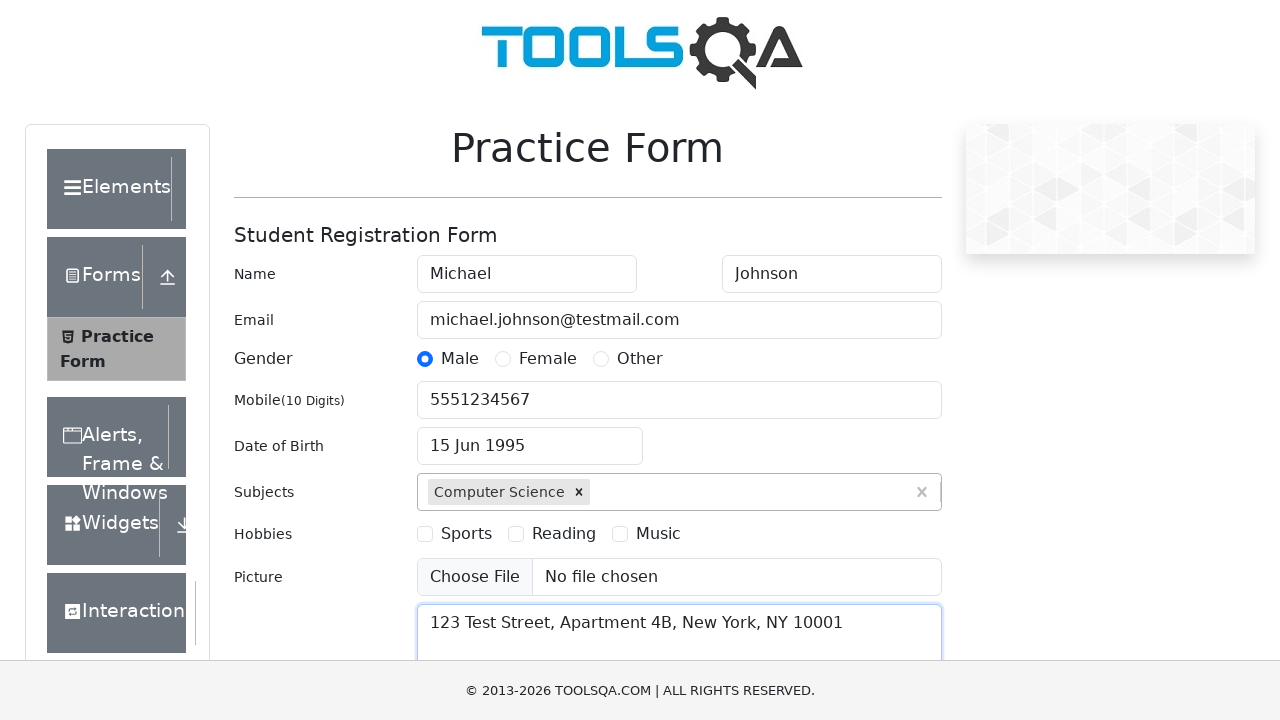

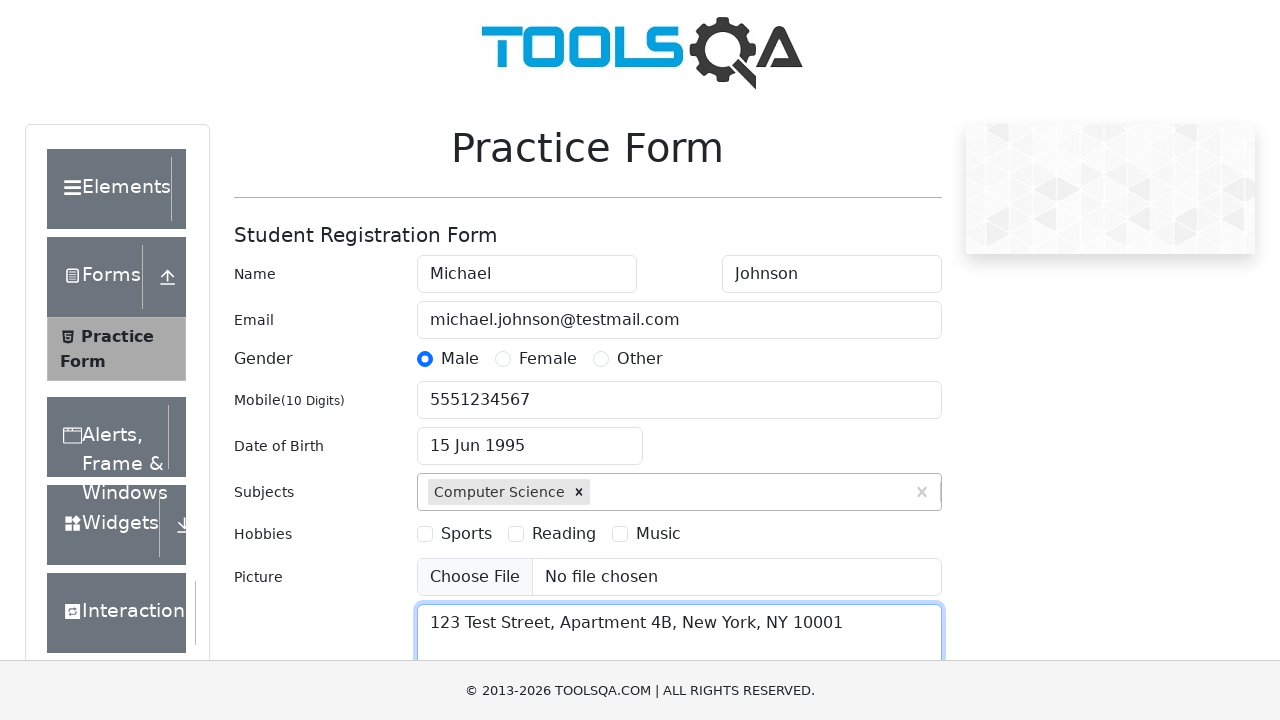